Tests basic browser launch by navigating to MakeMyTrip website, maximizing the window, and verifying the page loads by checking the title.

Starting URL: https://www.makemytrip.com/

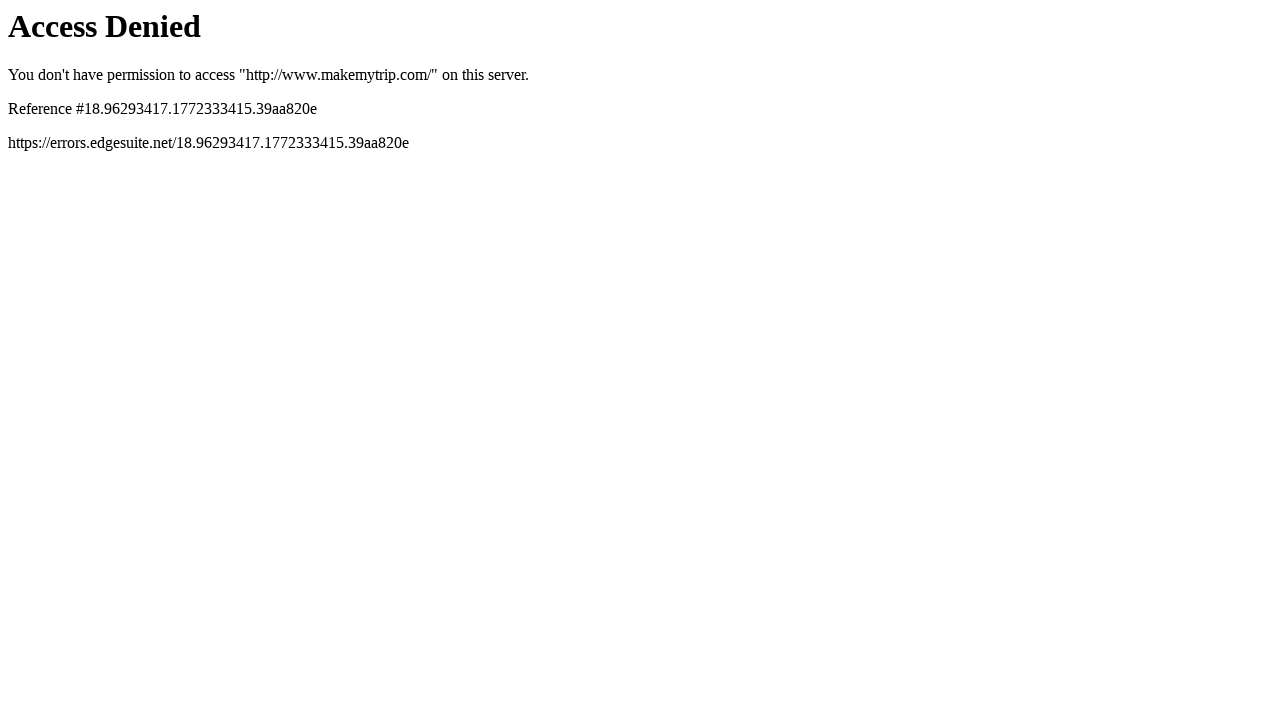

Set viewport size to 1920x1080
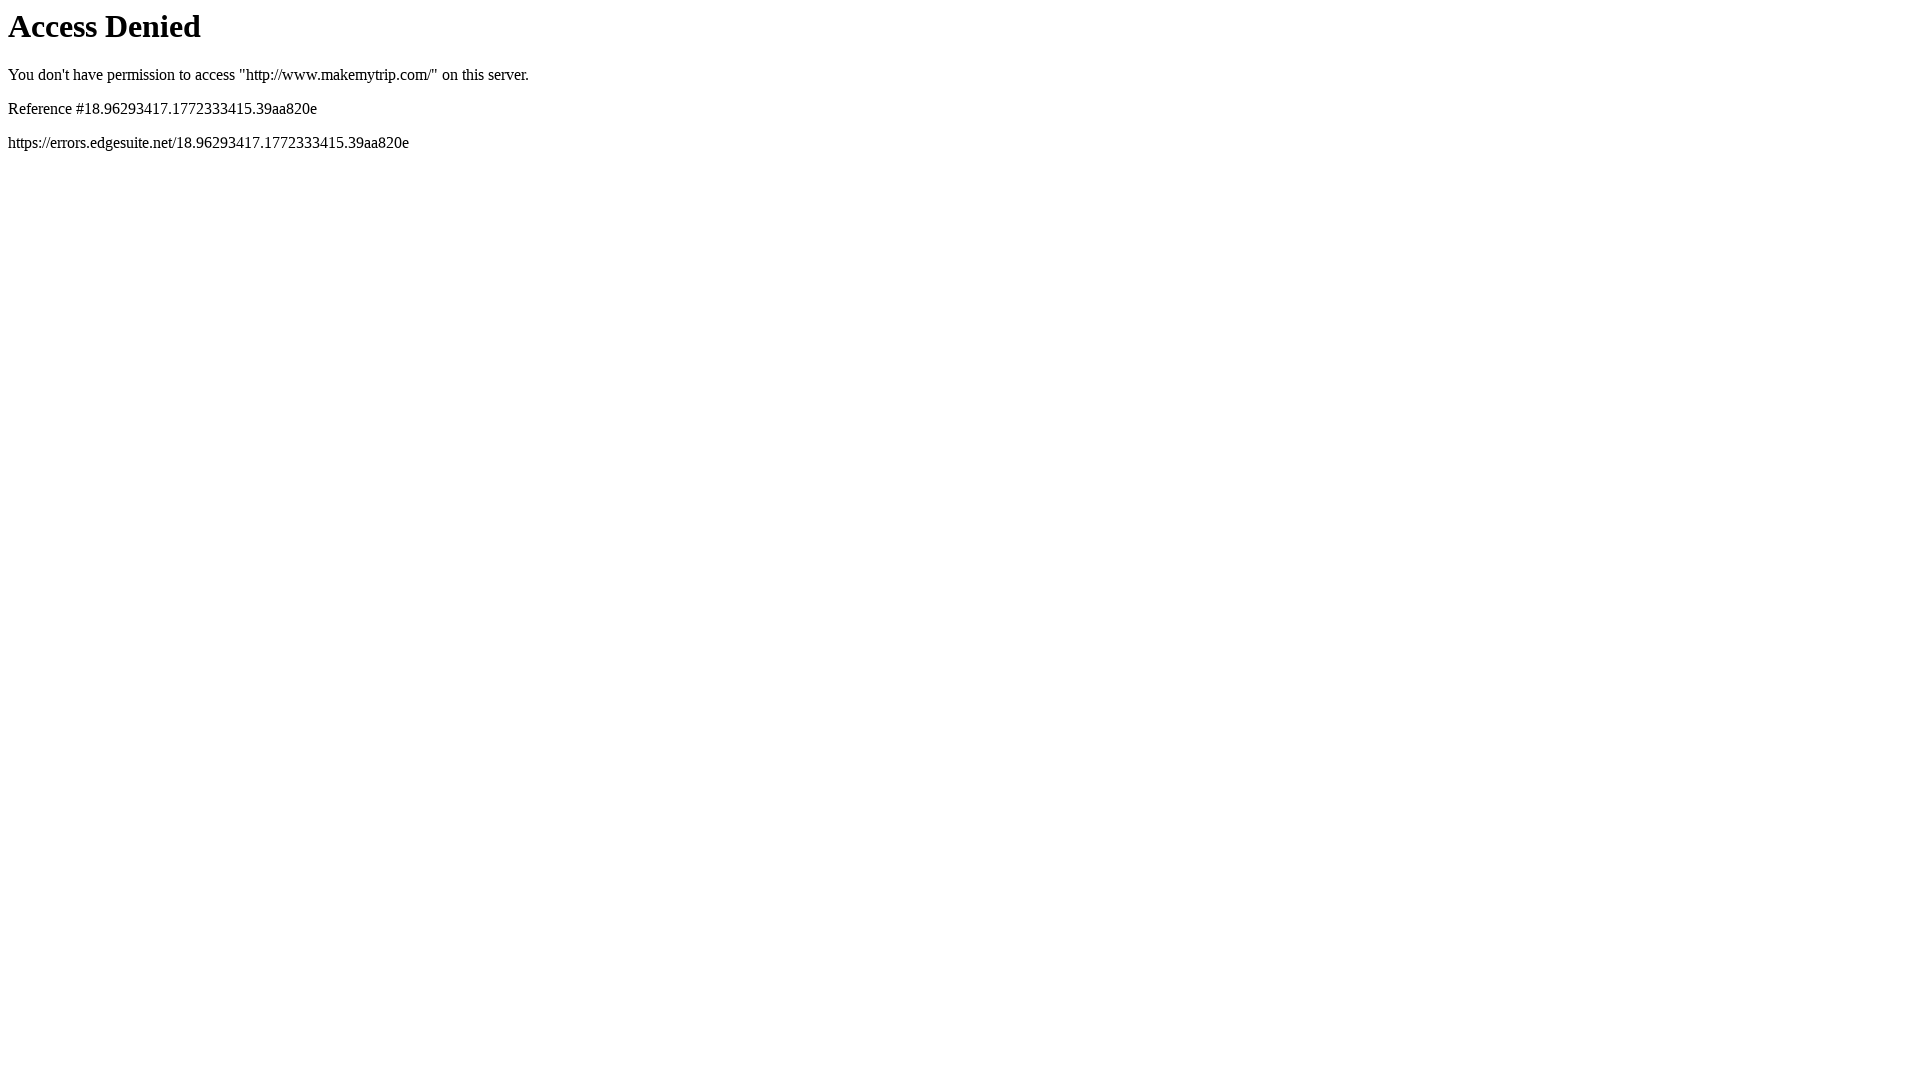

Waited for page to reach domcontentloaded state
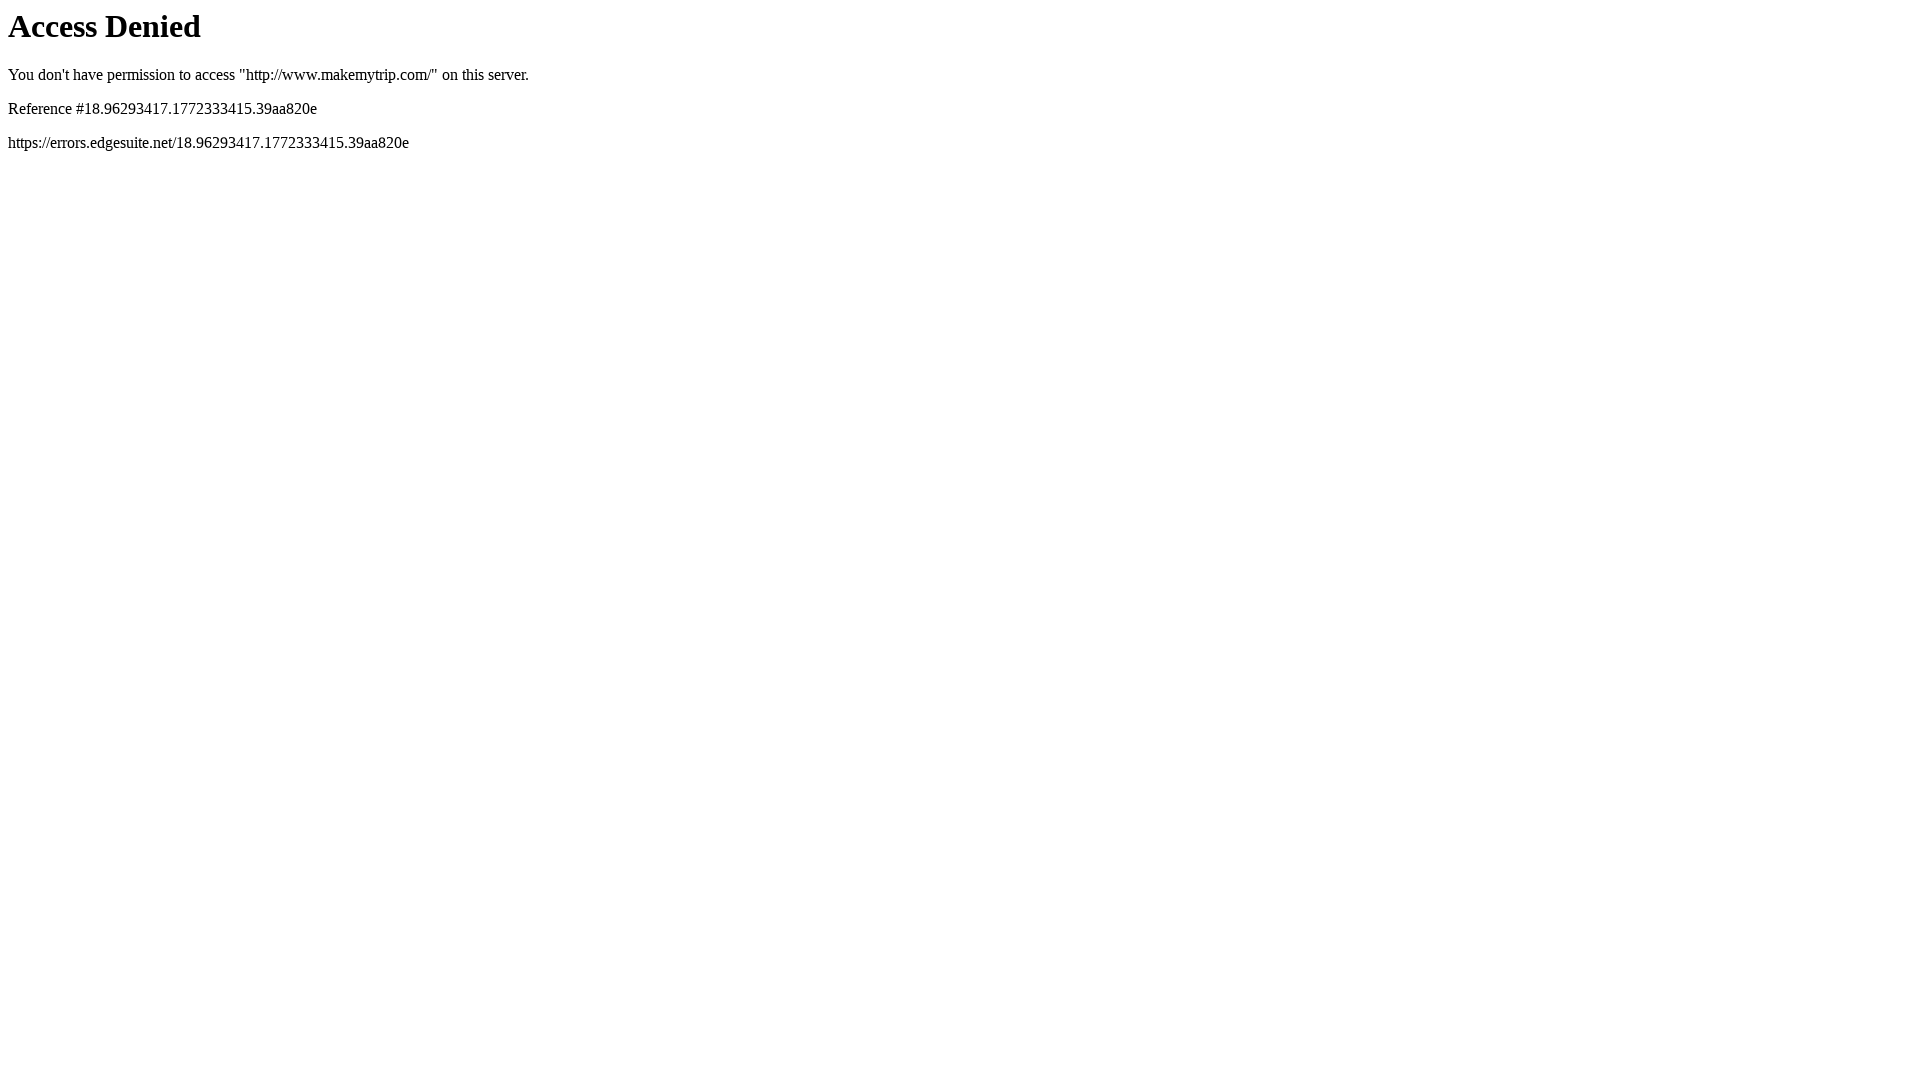

Retrieved page title: Access Denied
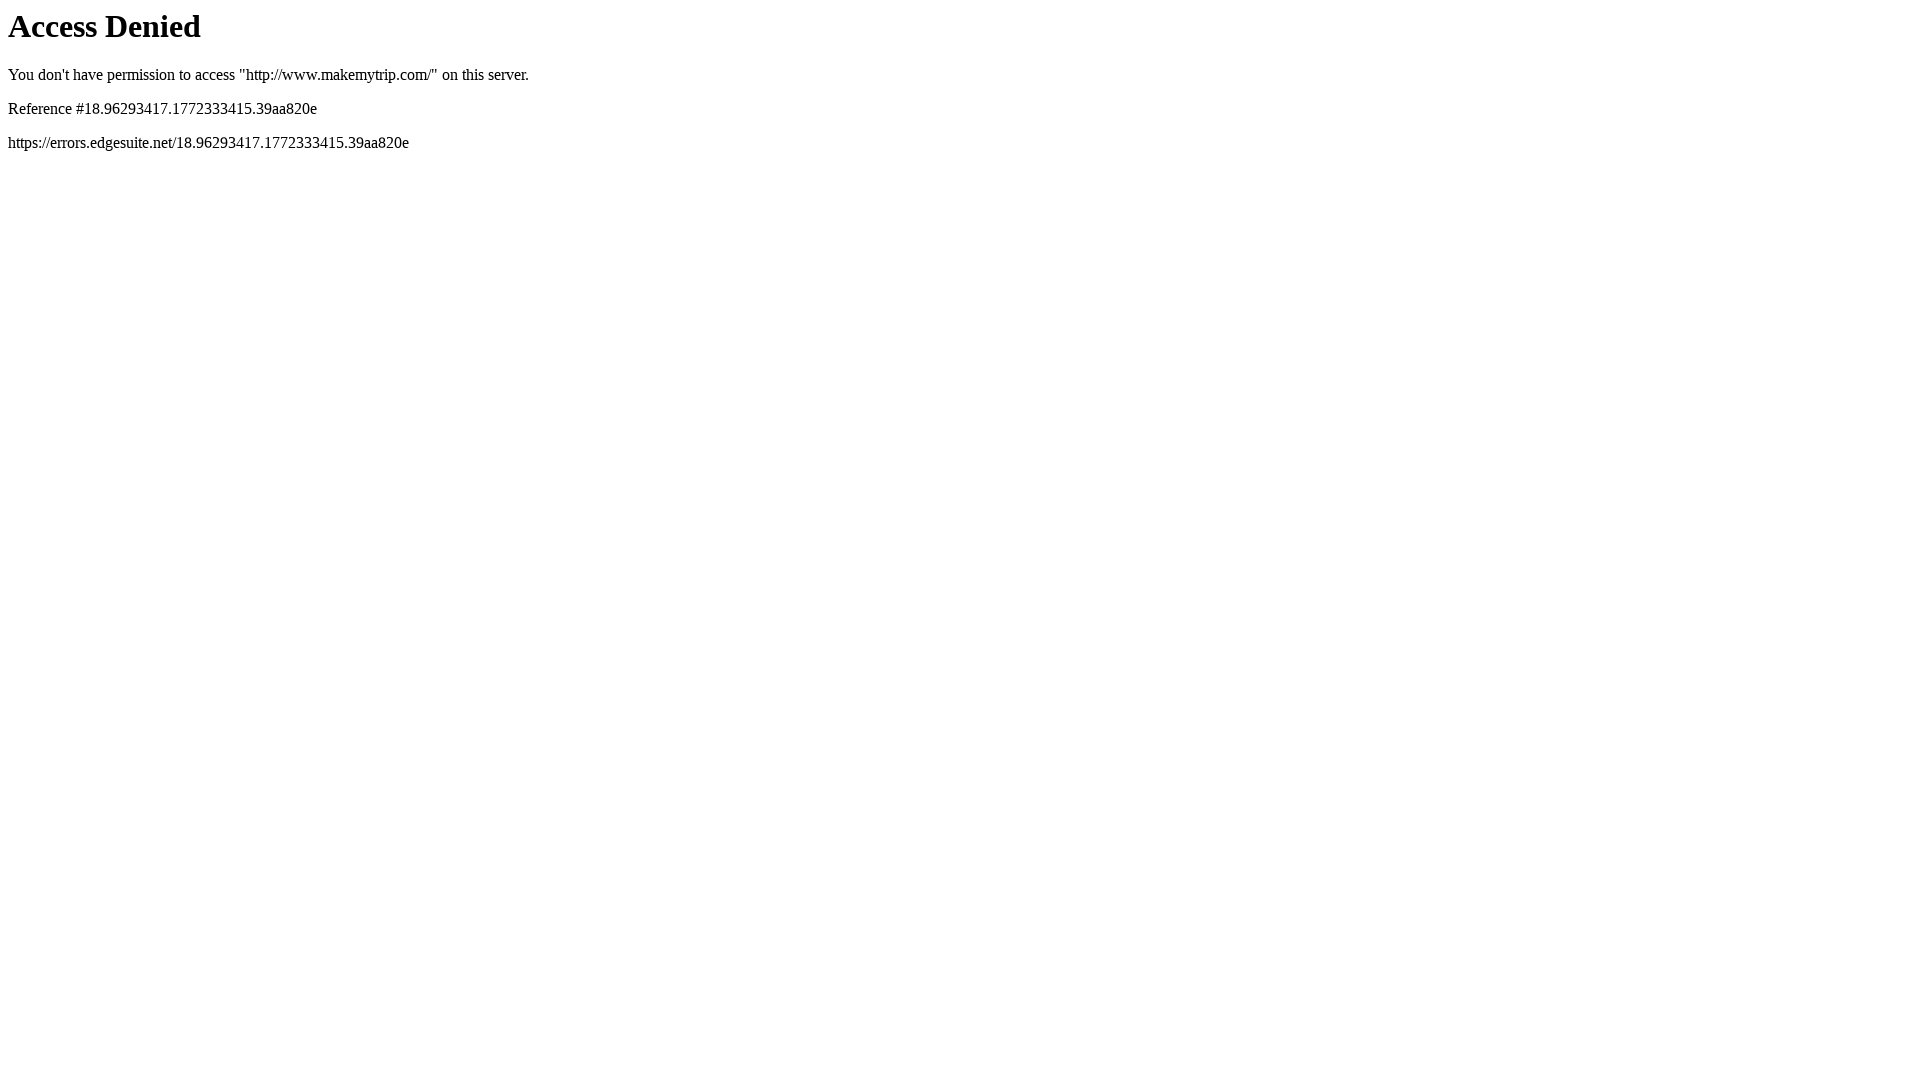

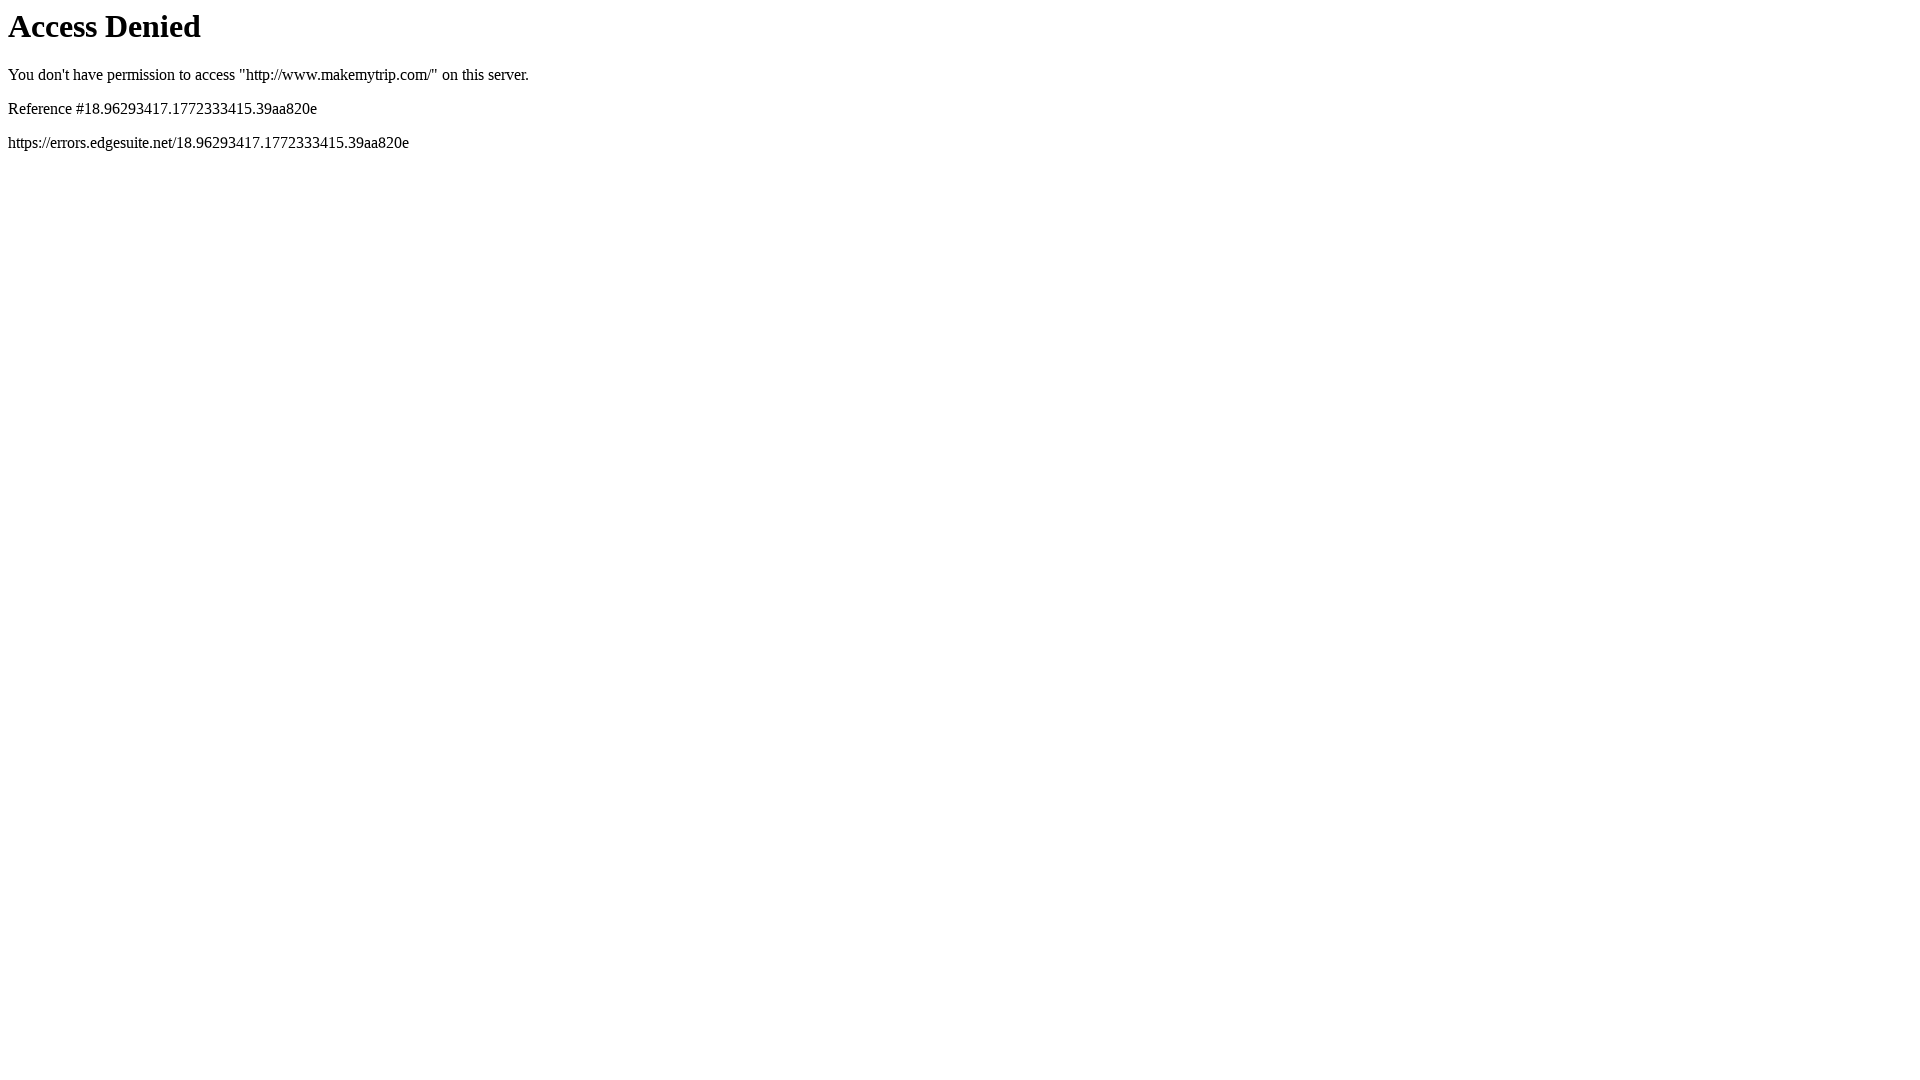